Tests unmarking todo items as complete by unchecking their checkboxes

Starting URL: https://demo.playwright.dev/todomvc

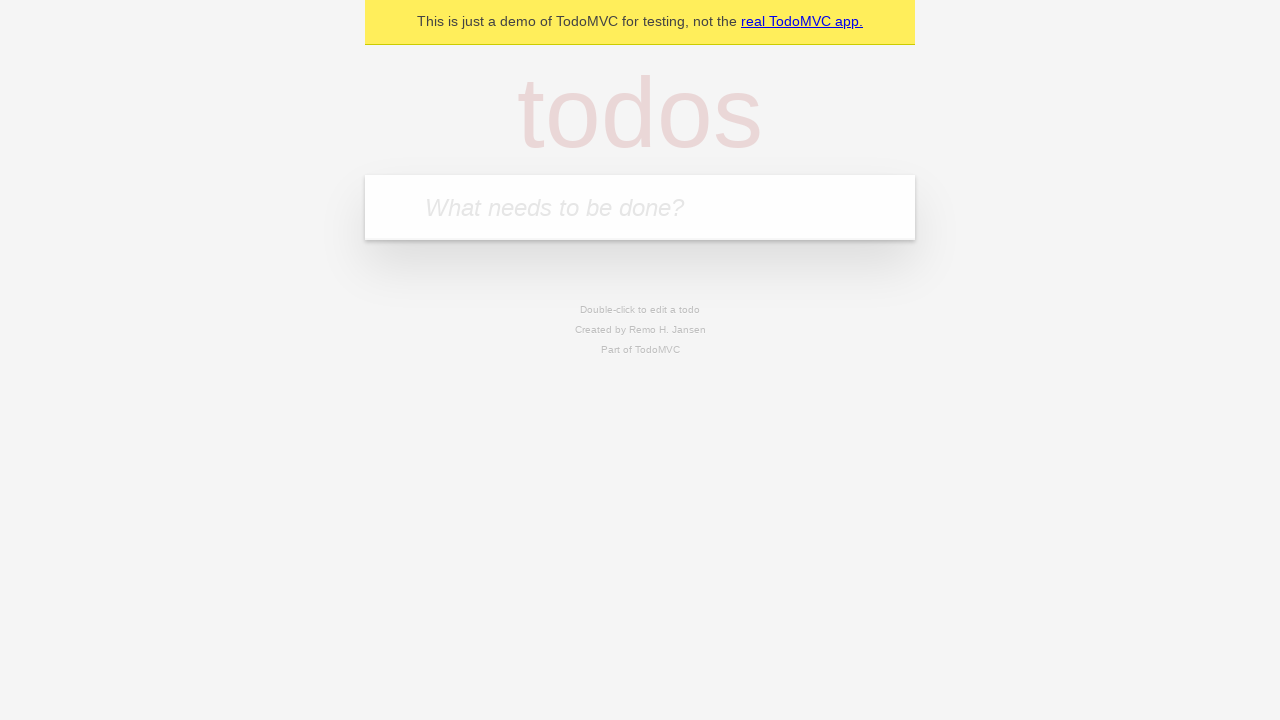

Filled todo input with 'buy some cheese' on internal:attr=[placeholder="What needs to be done?"i]
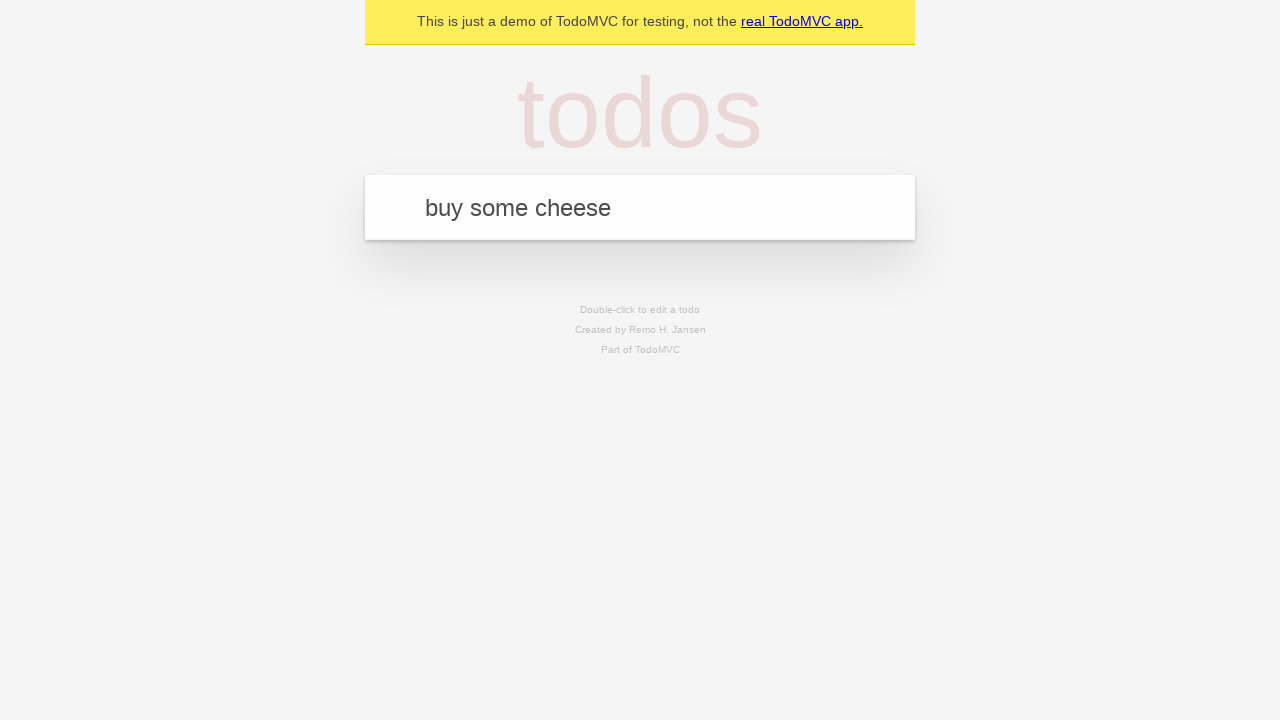

Pressed Enter to add first todo item on internal:attr=[placeholder="What needs to be done?"i]
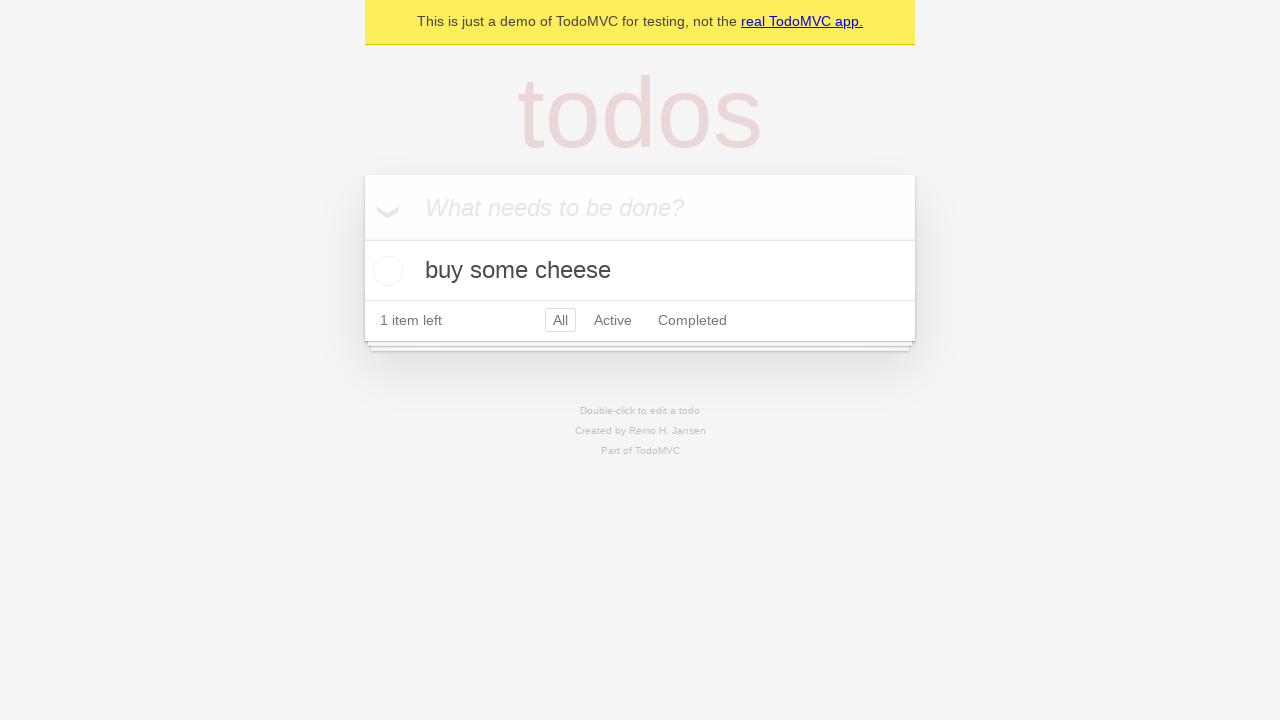

Filled todo input with 'feed the cat' on internal:attr=[placeholder="What needs to be done?"i]
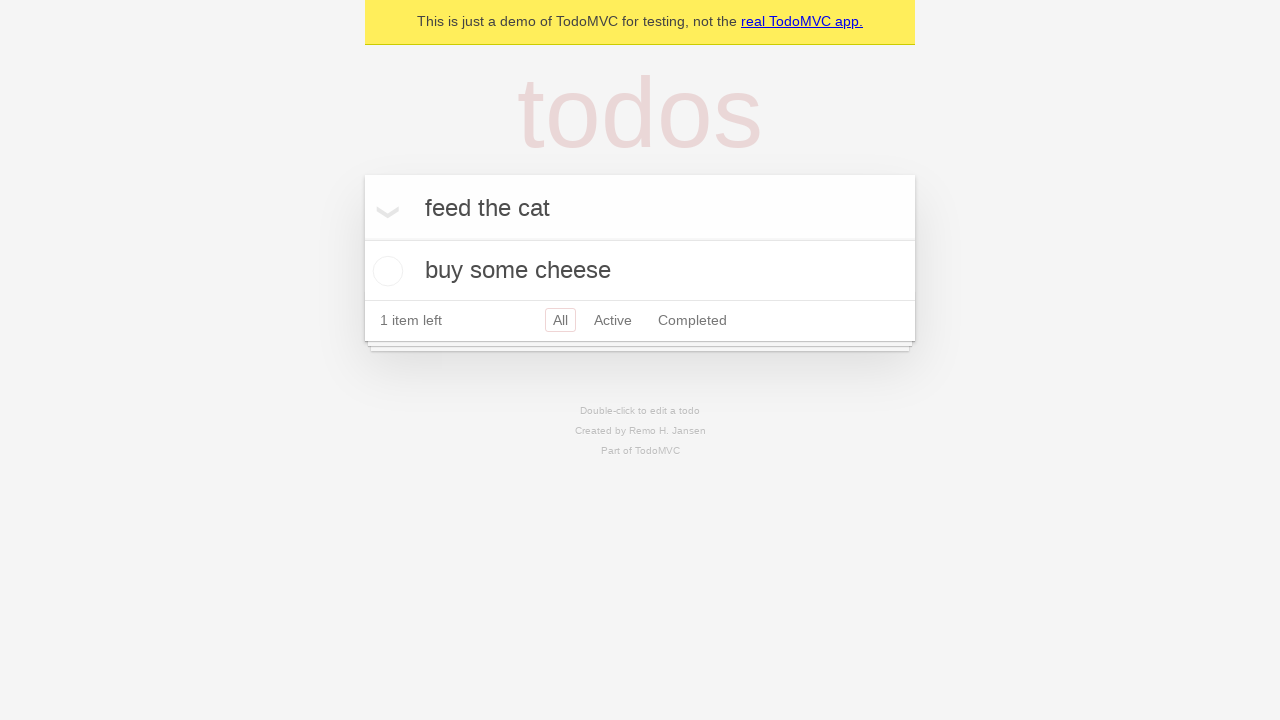

Pressed Enter to add second todo item on internal:attr=[placeholder="What needs to be done?"i]
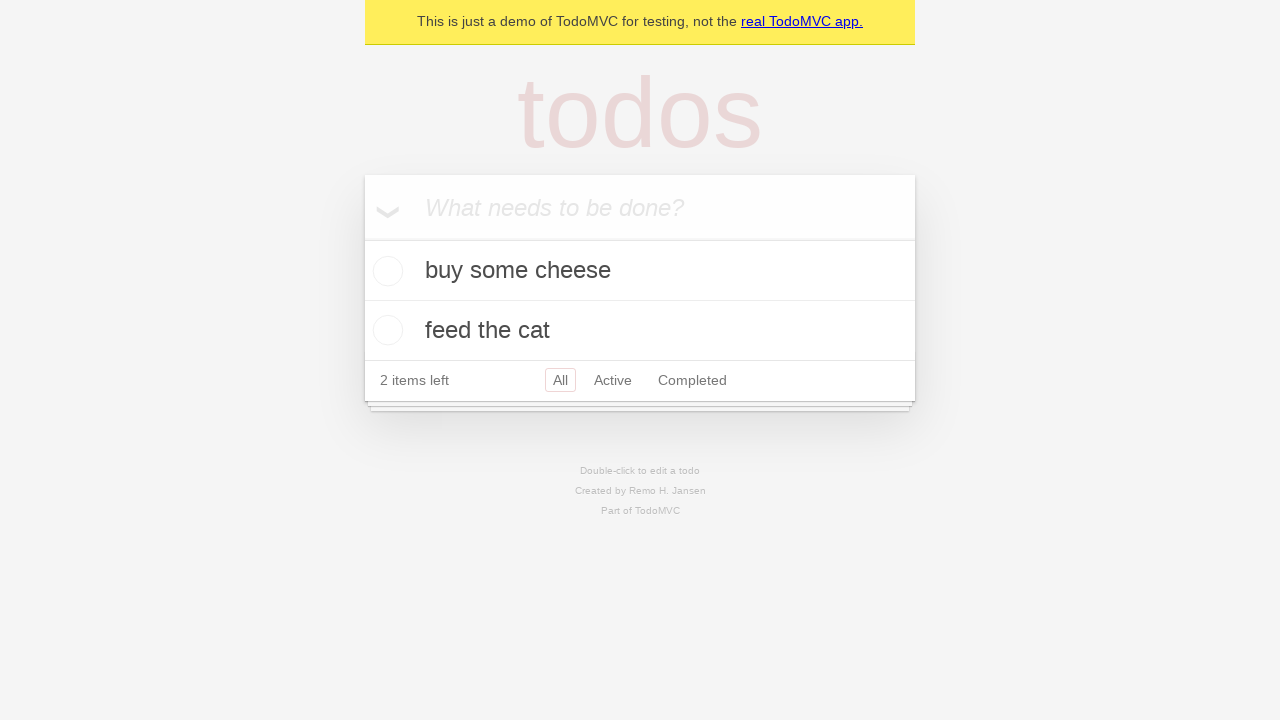

Checked the first todo item checkbox at (385, 271) on [data-testid='todo-item'] >> nth=0 >> internal:role=checkbox
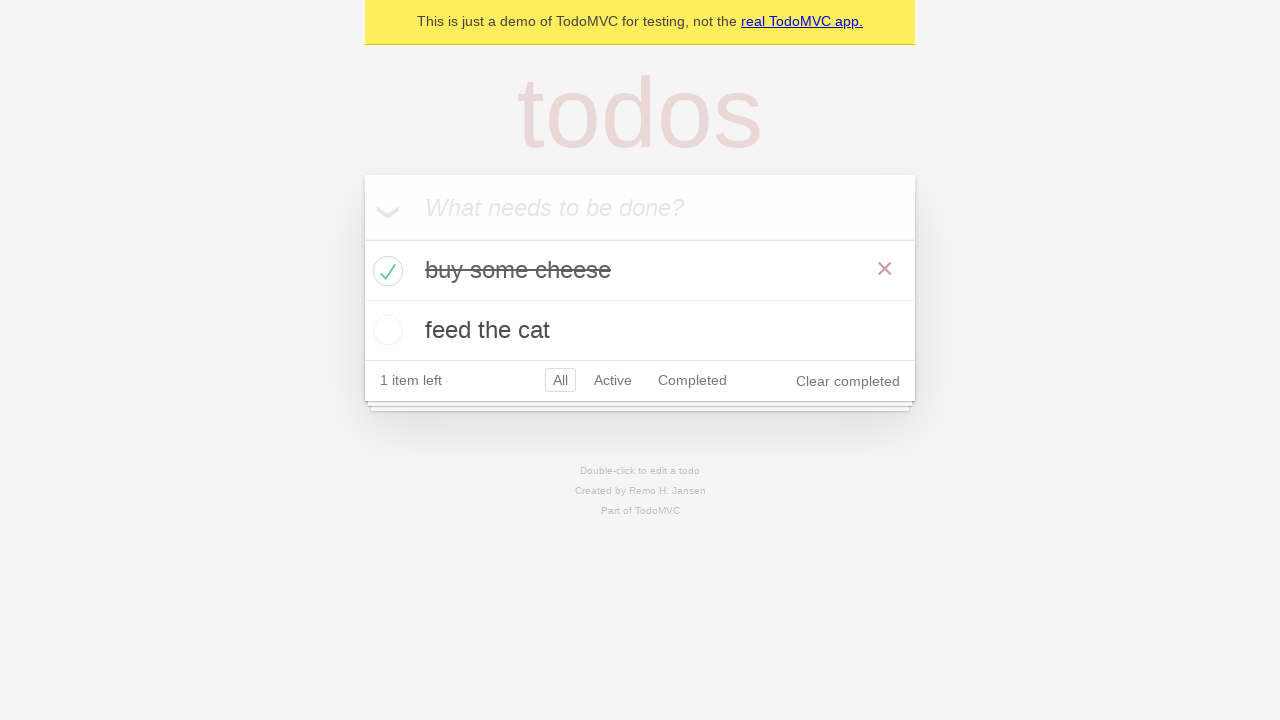

Unchecked the first todo item checkbox to mark it as incomplete at (385, 271) on [data-testid='todo-item'] >> nth=0 >> internal:role=checkbox
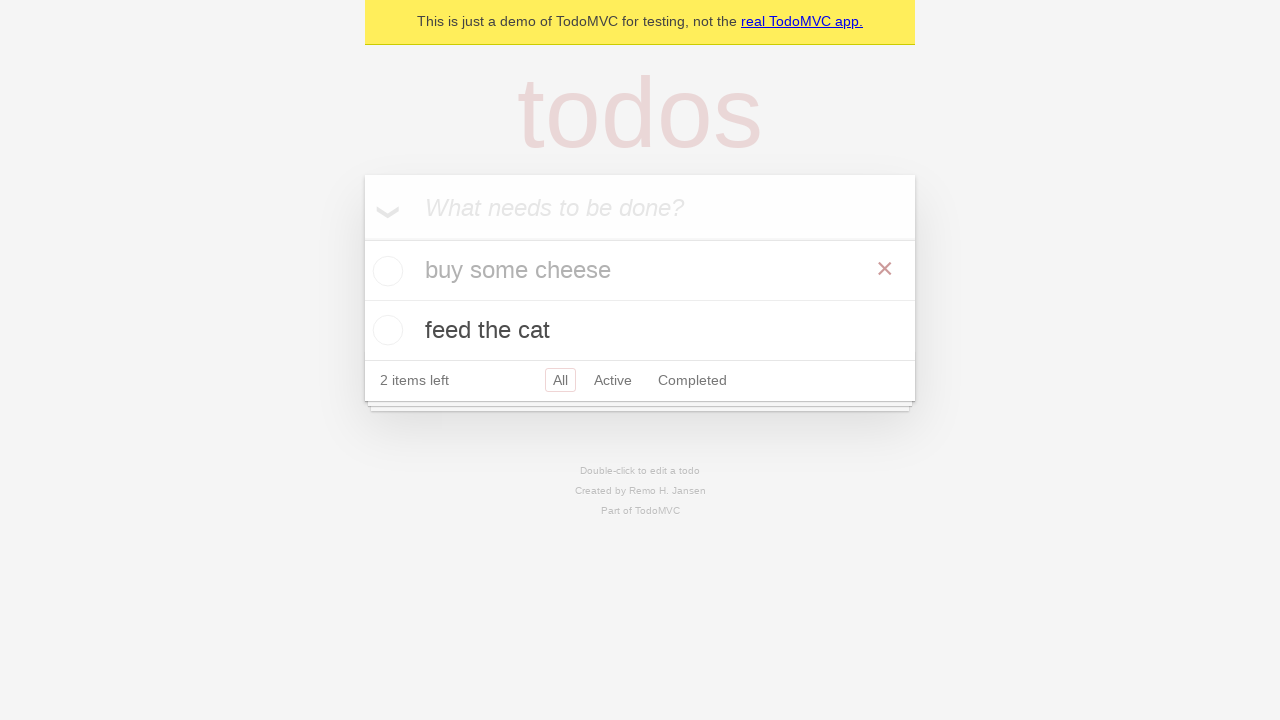

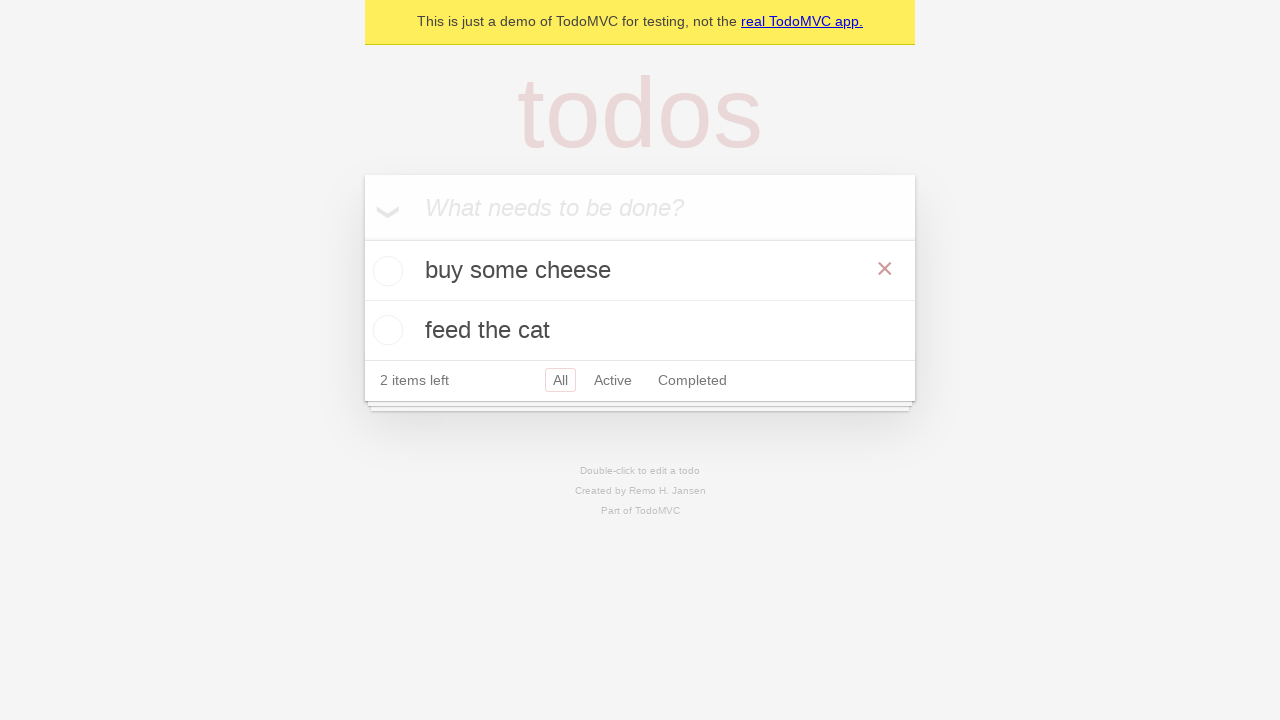